Tests copy and paste functionality by typing text, selecting it with keyboard shortcuts, cutting and pasting it twice

Starting URL: https://selenium.dev/selenium/web/single_text_input.html

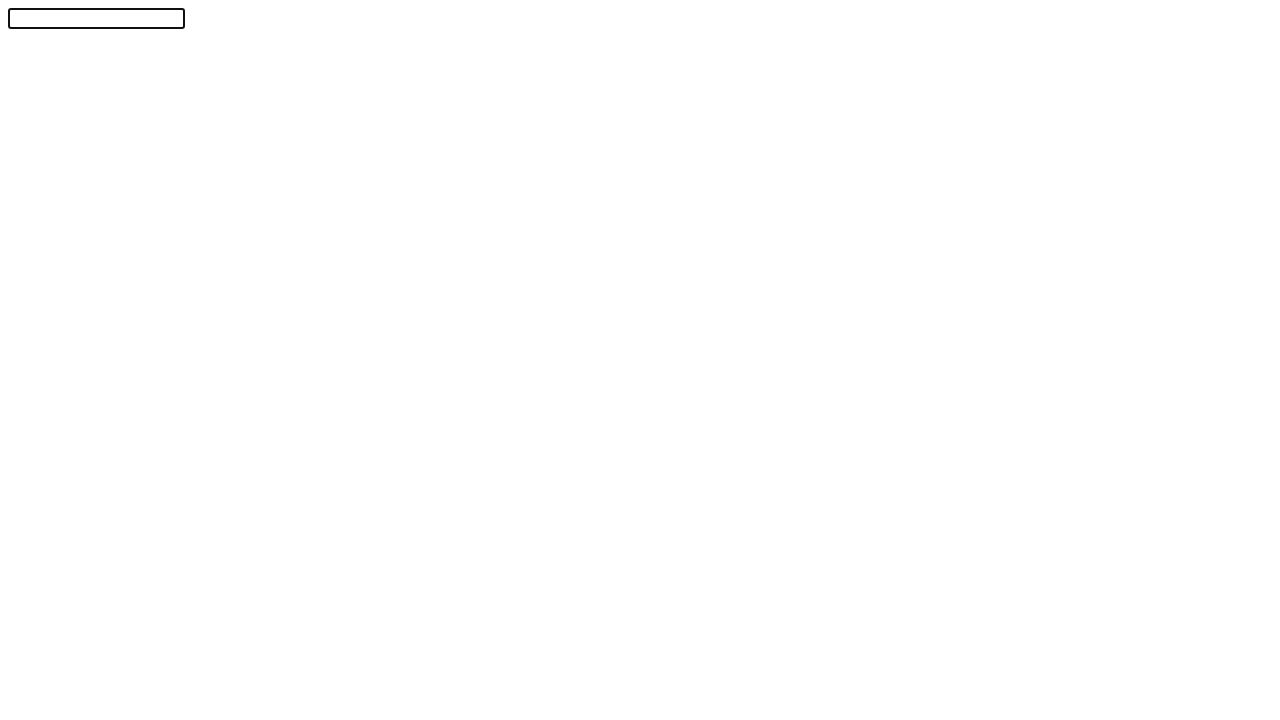

Typed 'Selenium!' into text input field
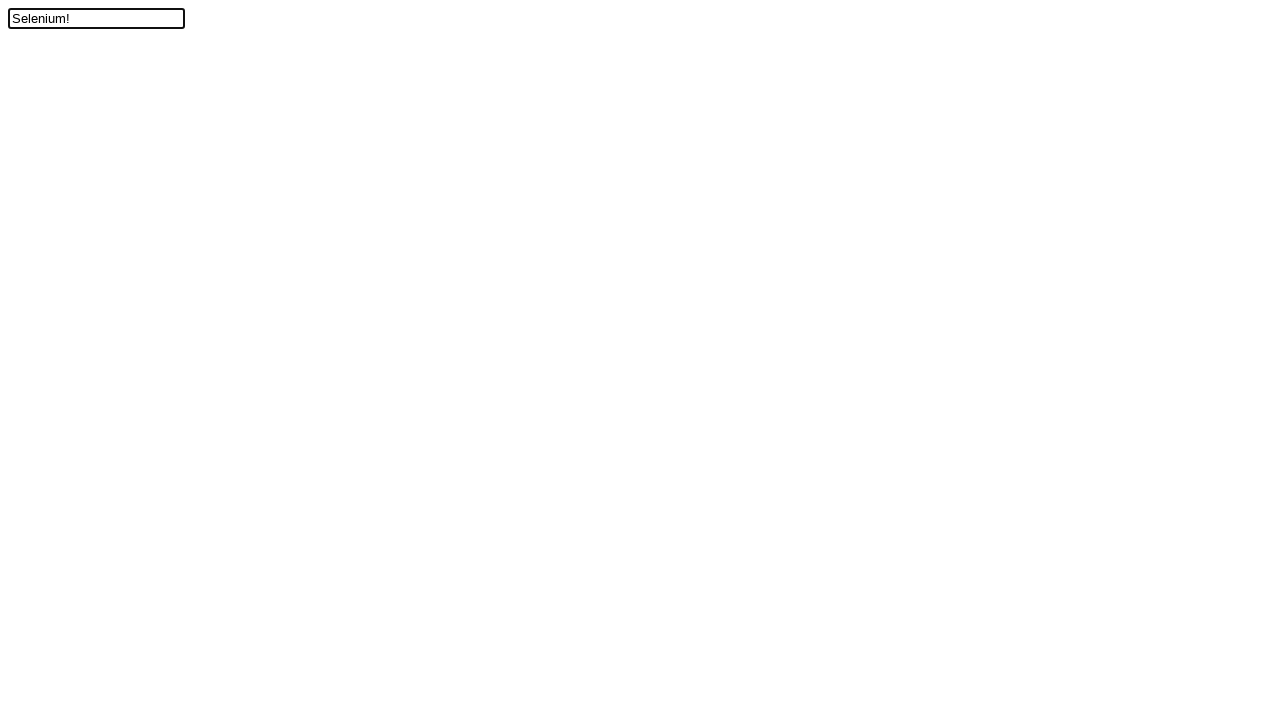

Pressed ArrowLeft to move cursor to beginning of text
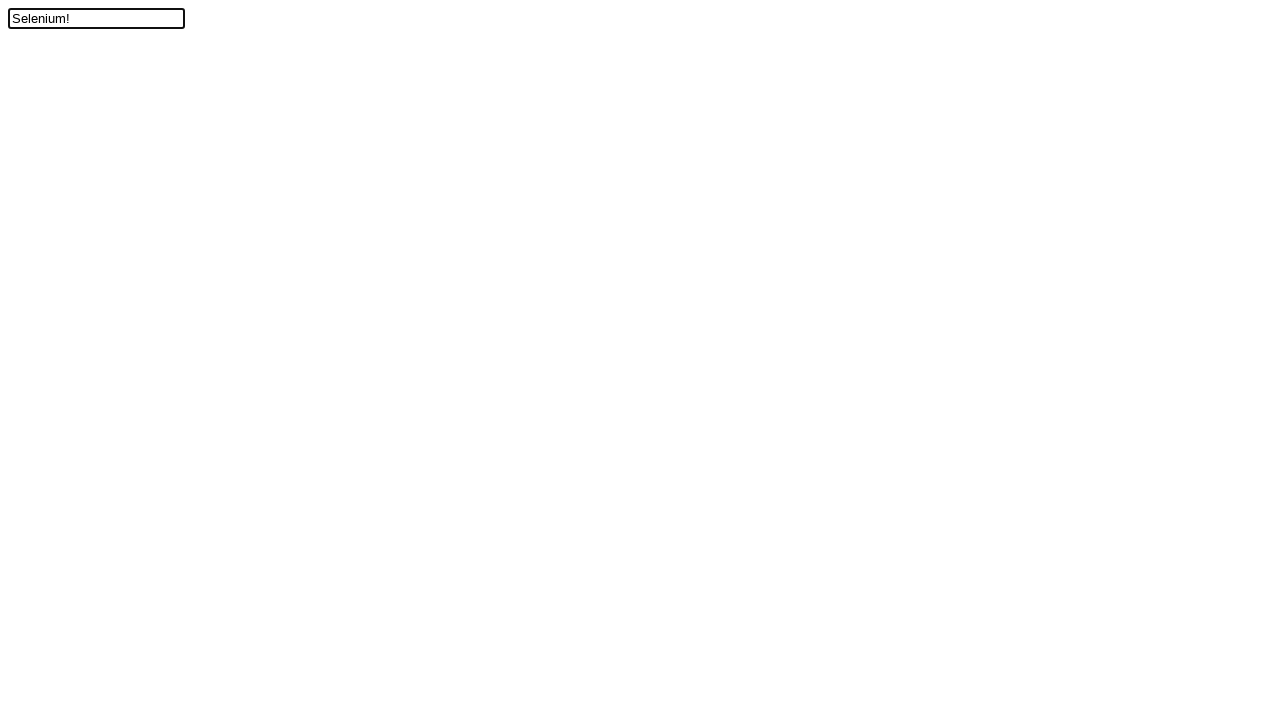

Held down Shift key
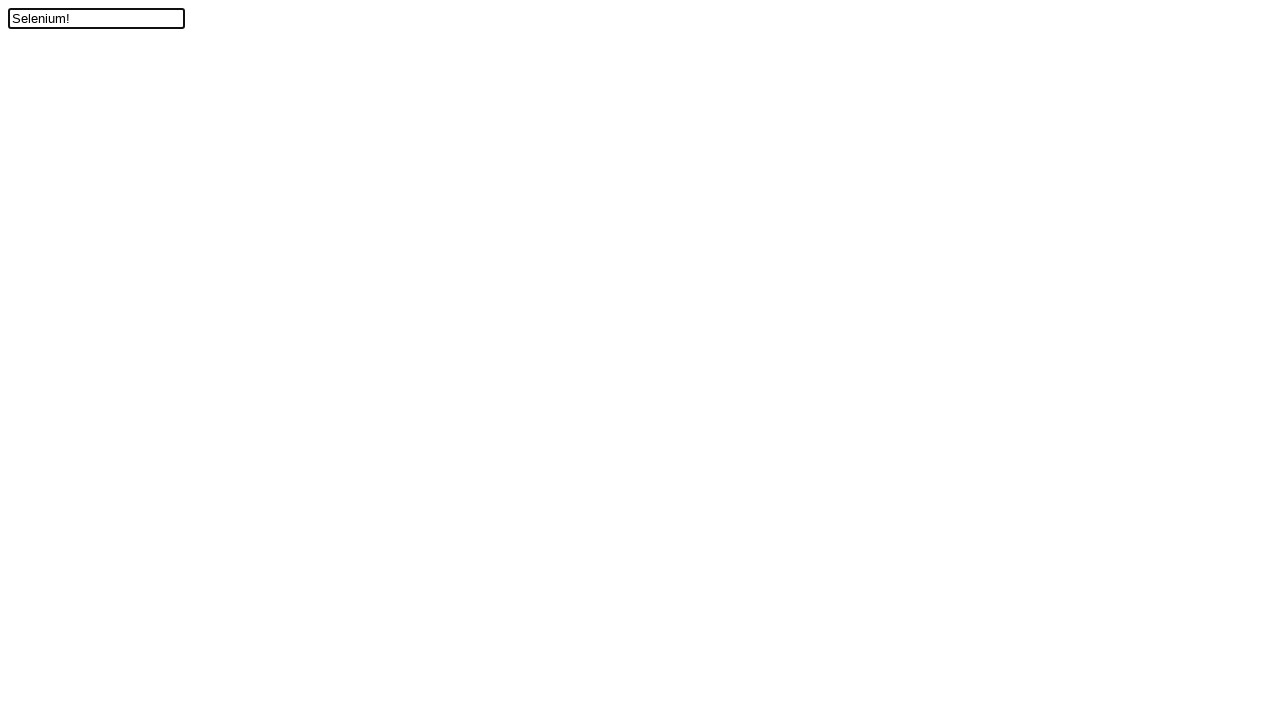

Pressed ArrowUp with Shift to select all text
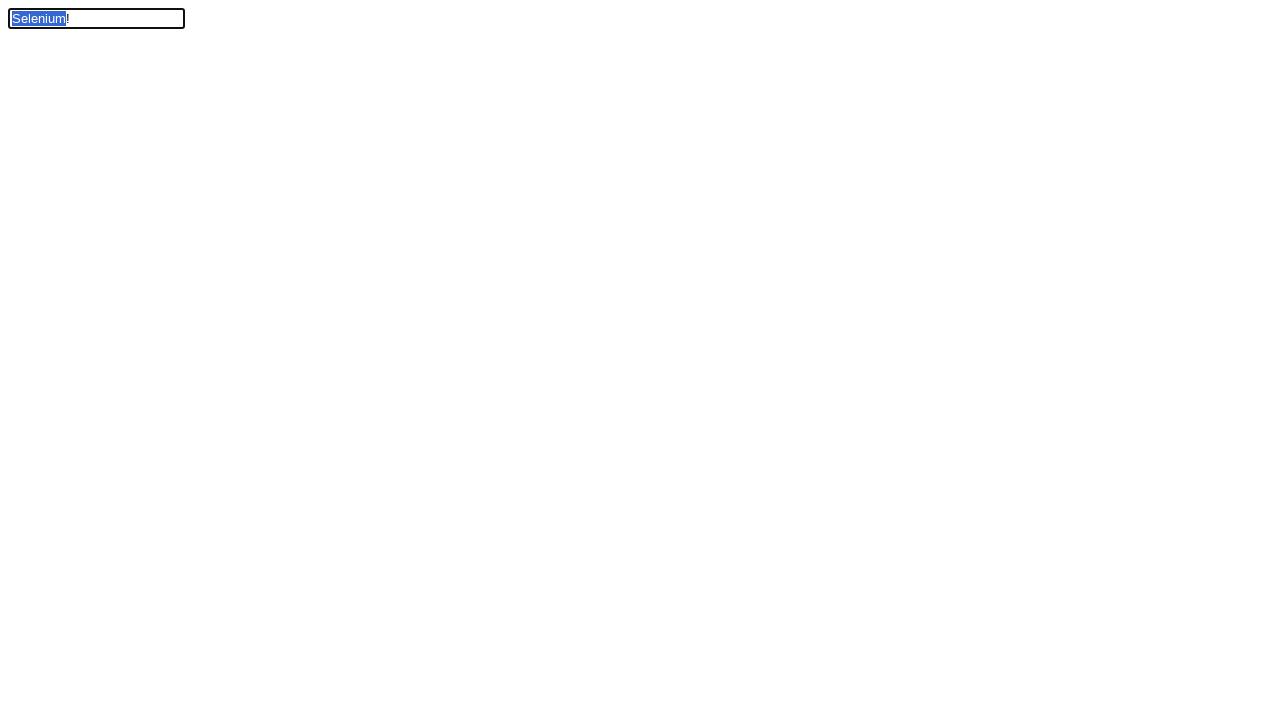

Released Shift key
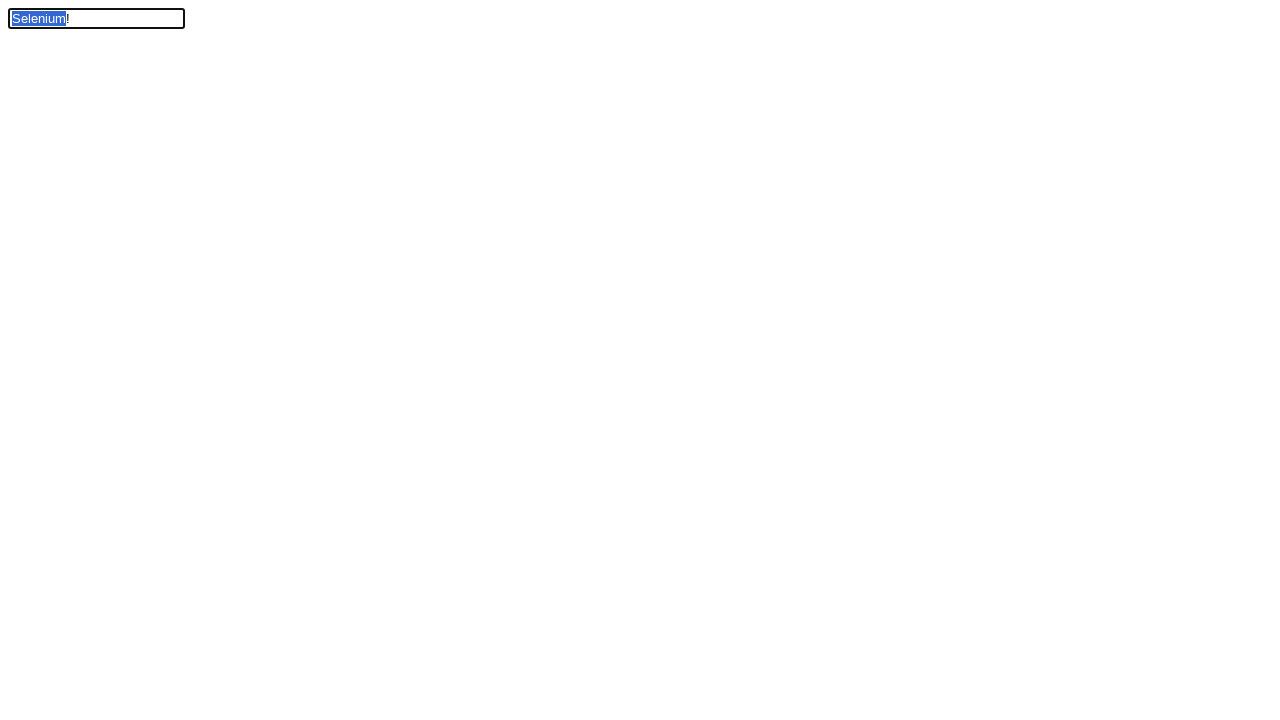

Held down Control key
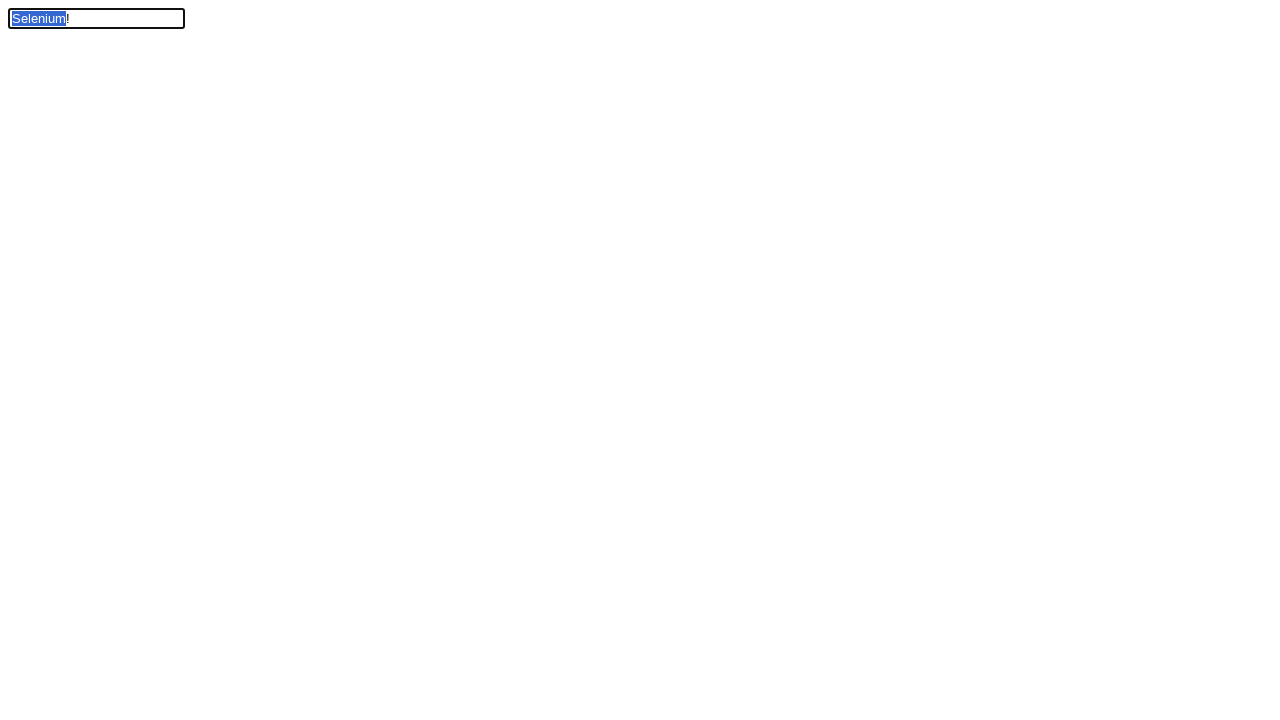

Pressed X to cut selected text
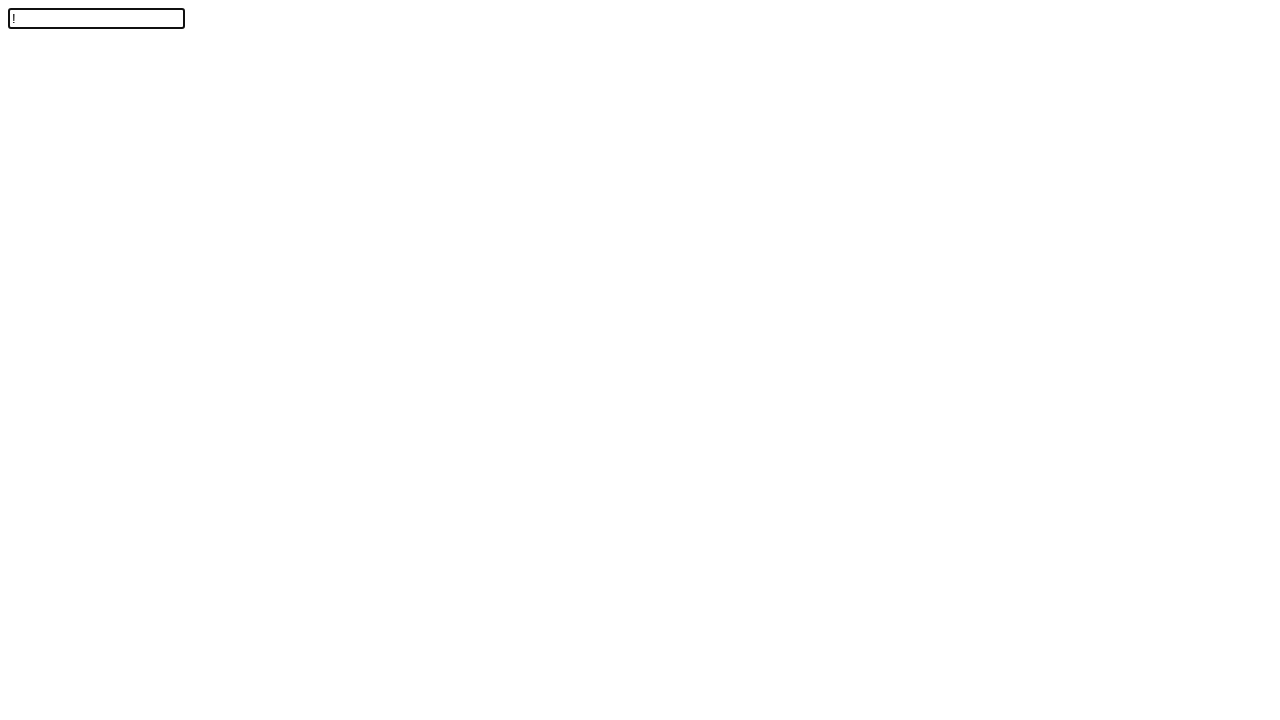

Pressed V to paste cut text (first paste)
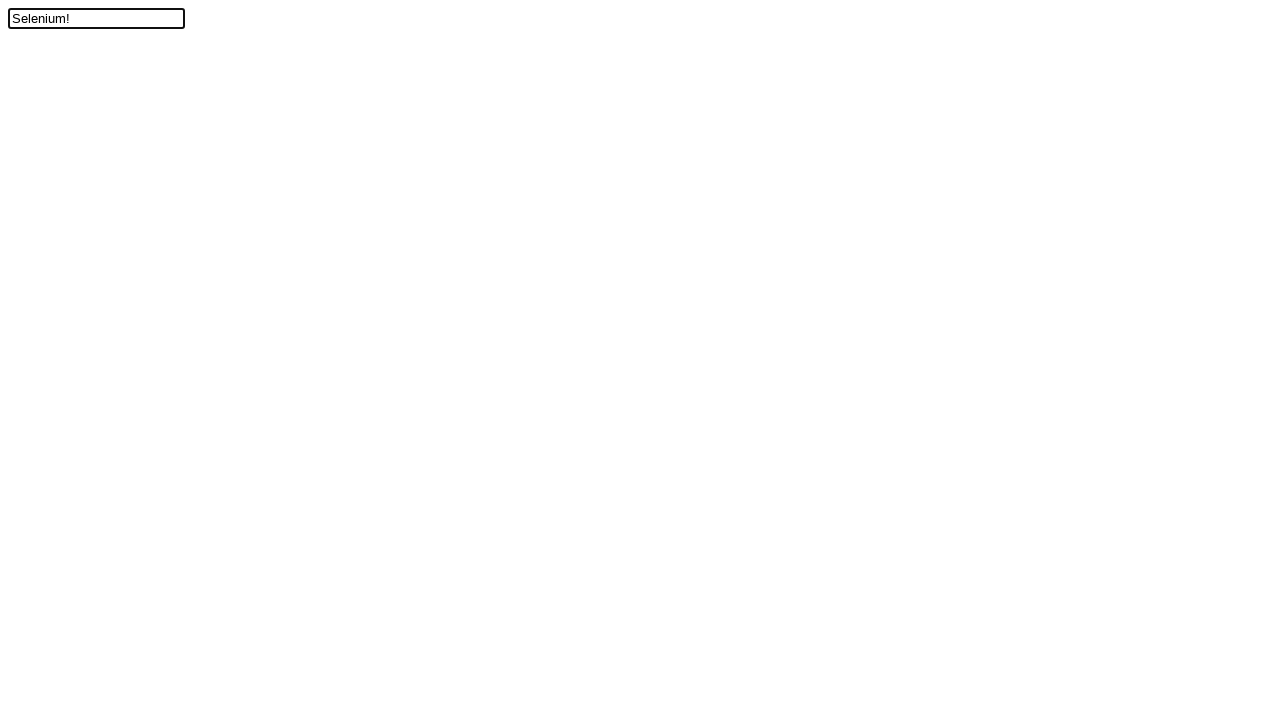

Pressed V to paste cut text (second paste)
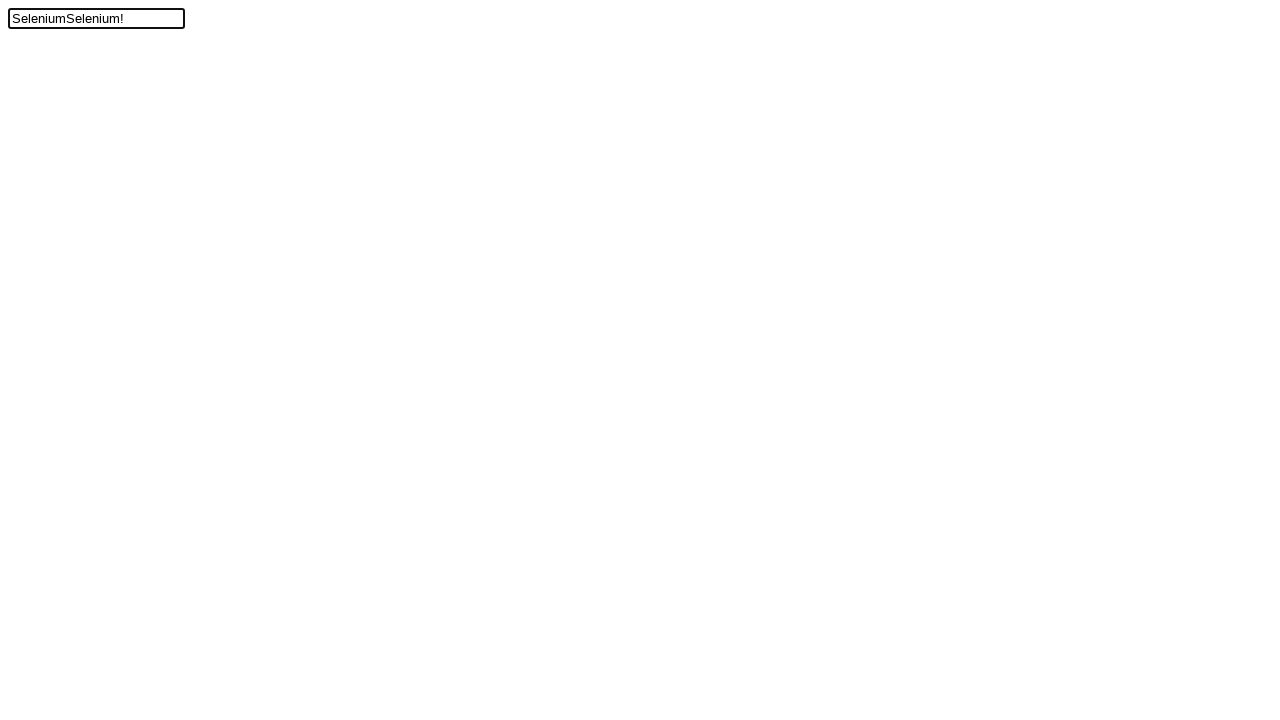

Released Control key
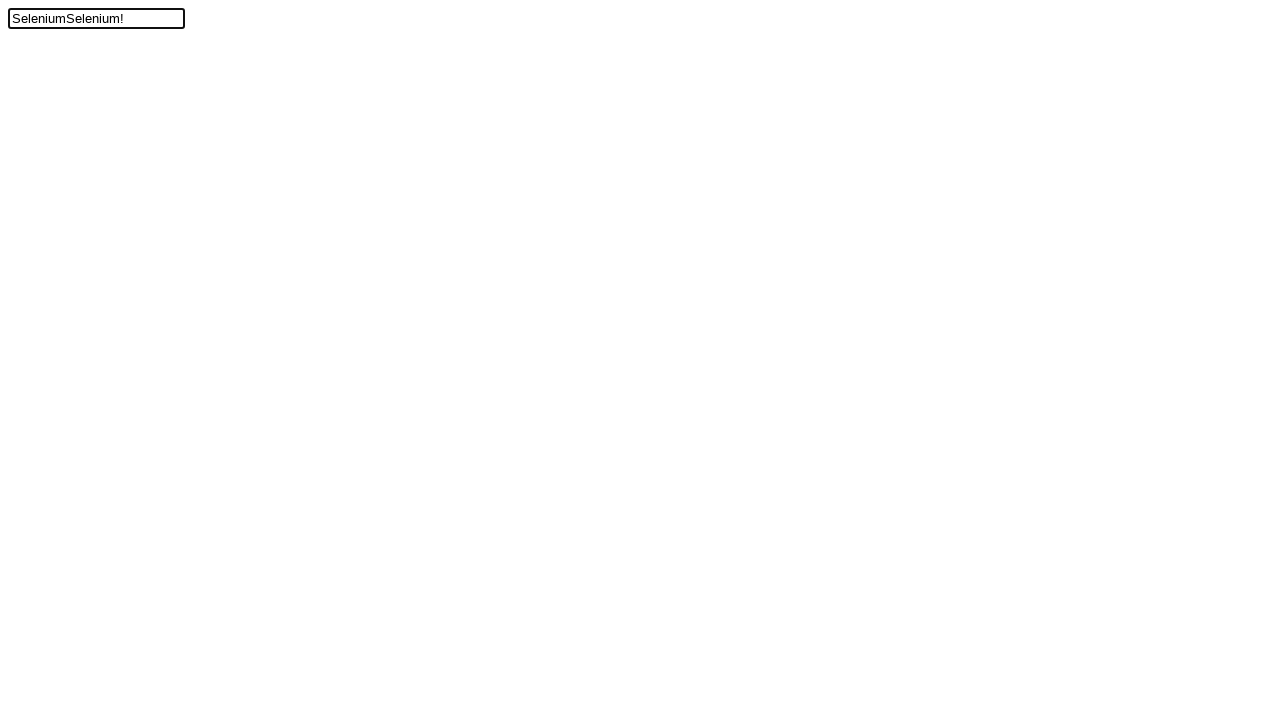

Located text input field by ID
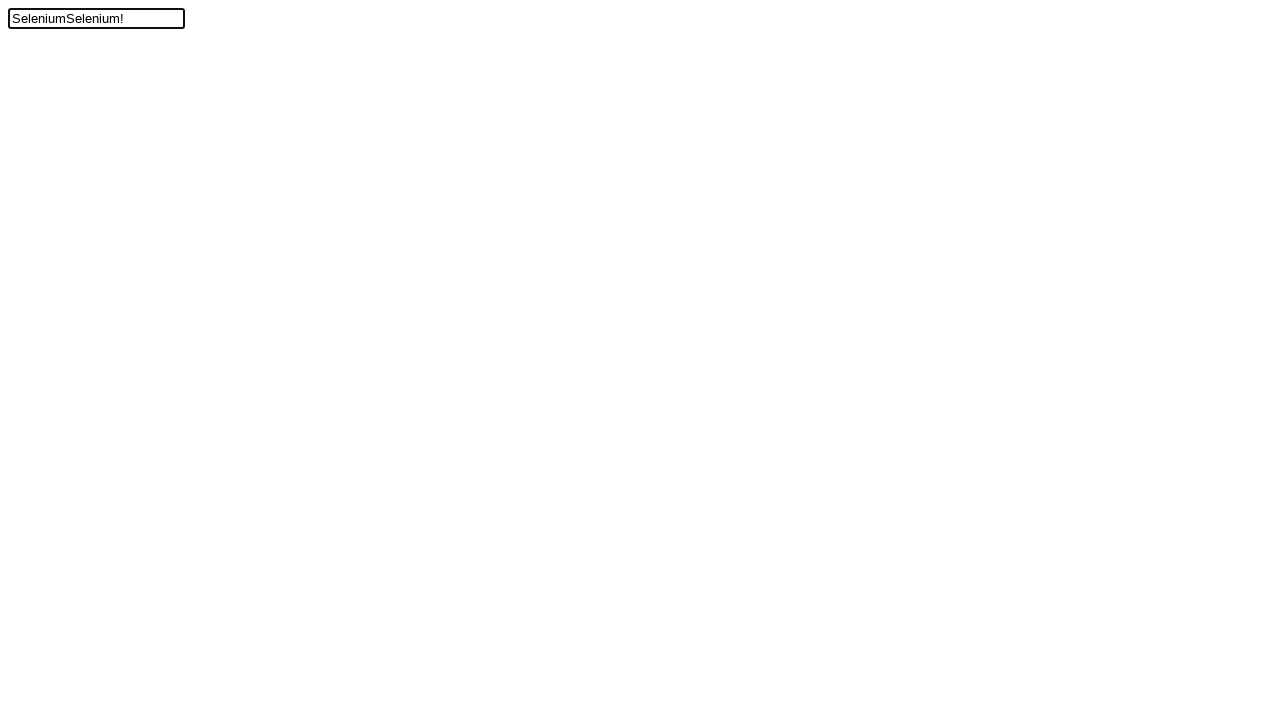

Verified text field contains 'SeleniumSelenium!' after cut and paste operations
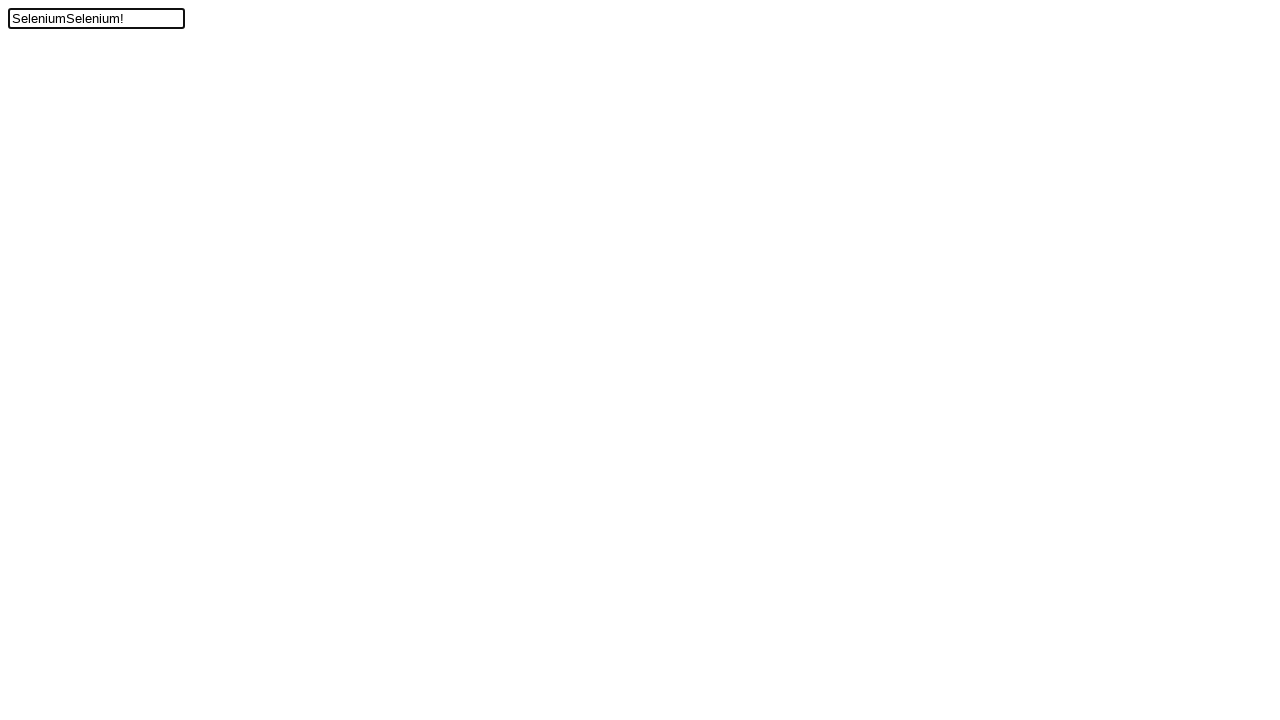

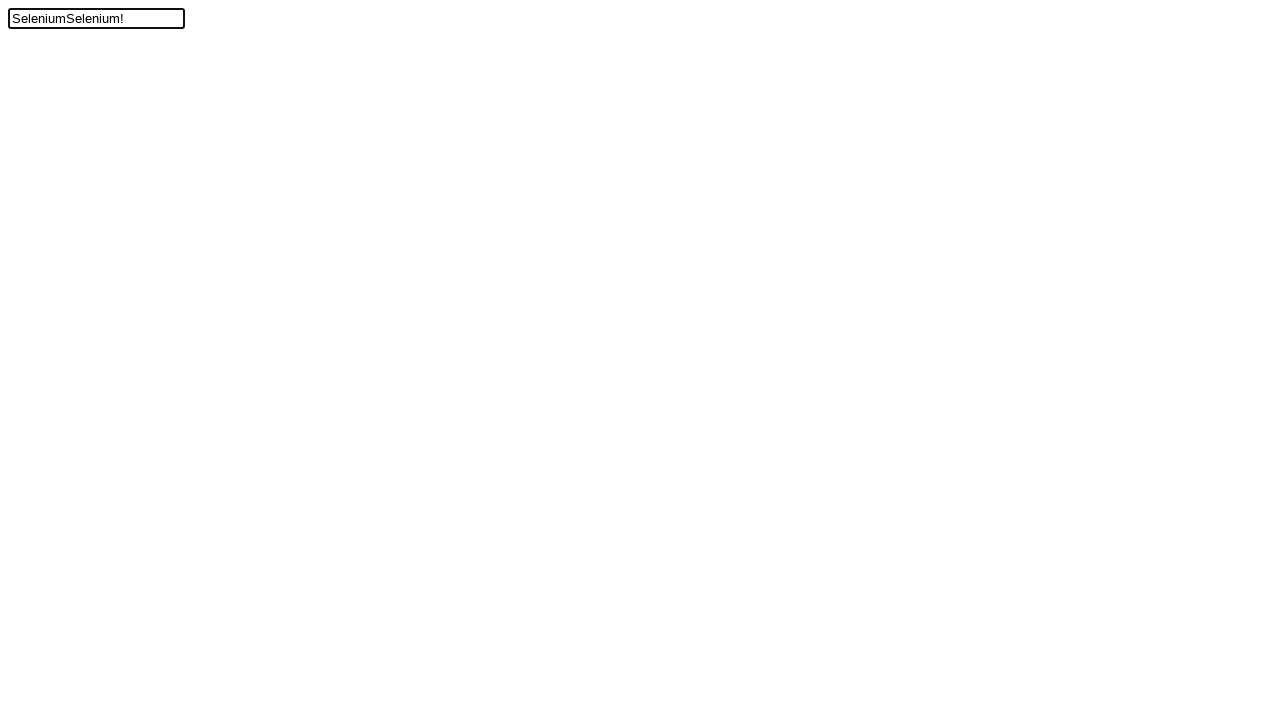